Verifies that there are exactly 5 elements with class "test" on the page and checks that a specific button has the expected value attribute.

Starting URL: https://uljanovs.github.io/site/examples/locators

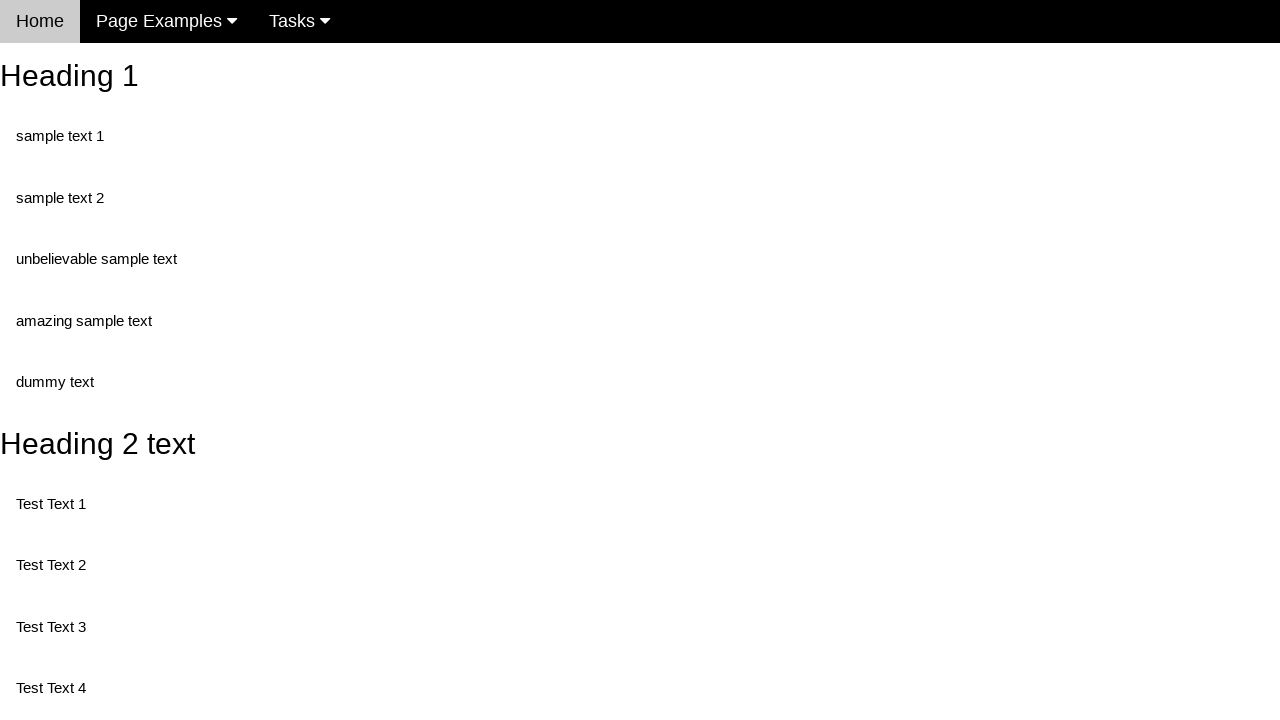

Navigated to locators example page
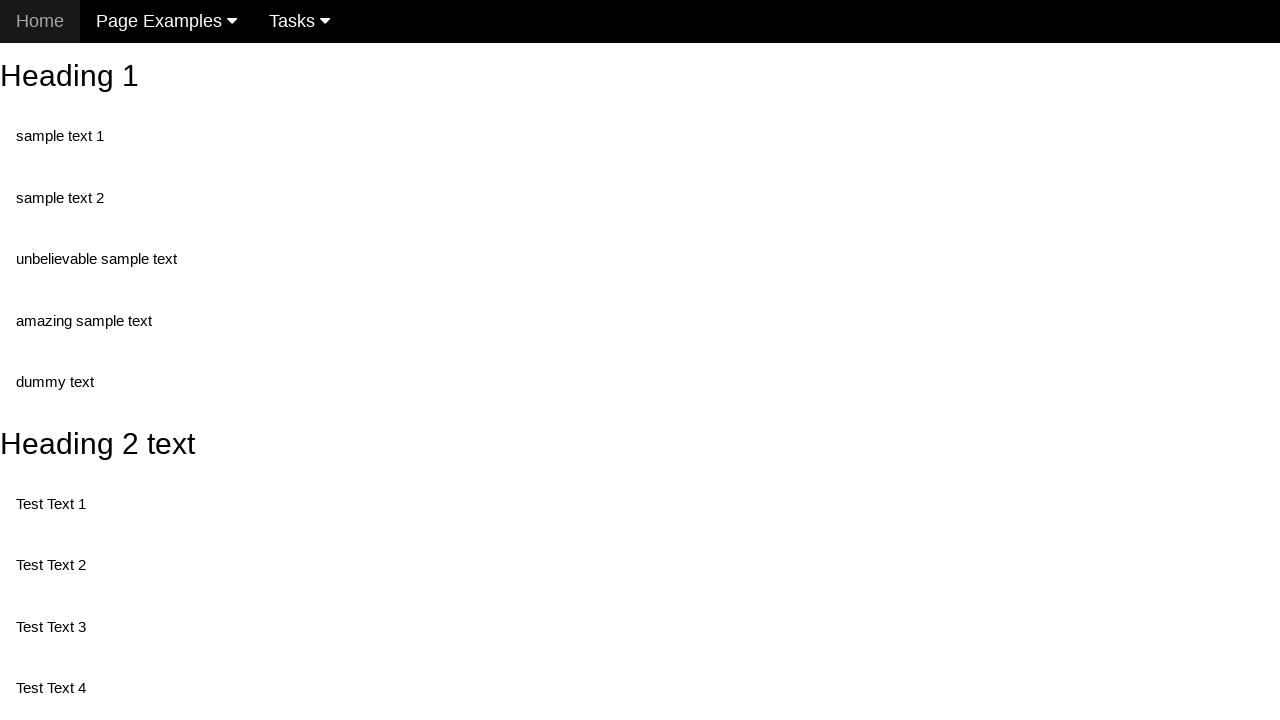

Located all elements with class 'test'
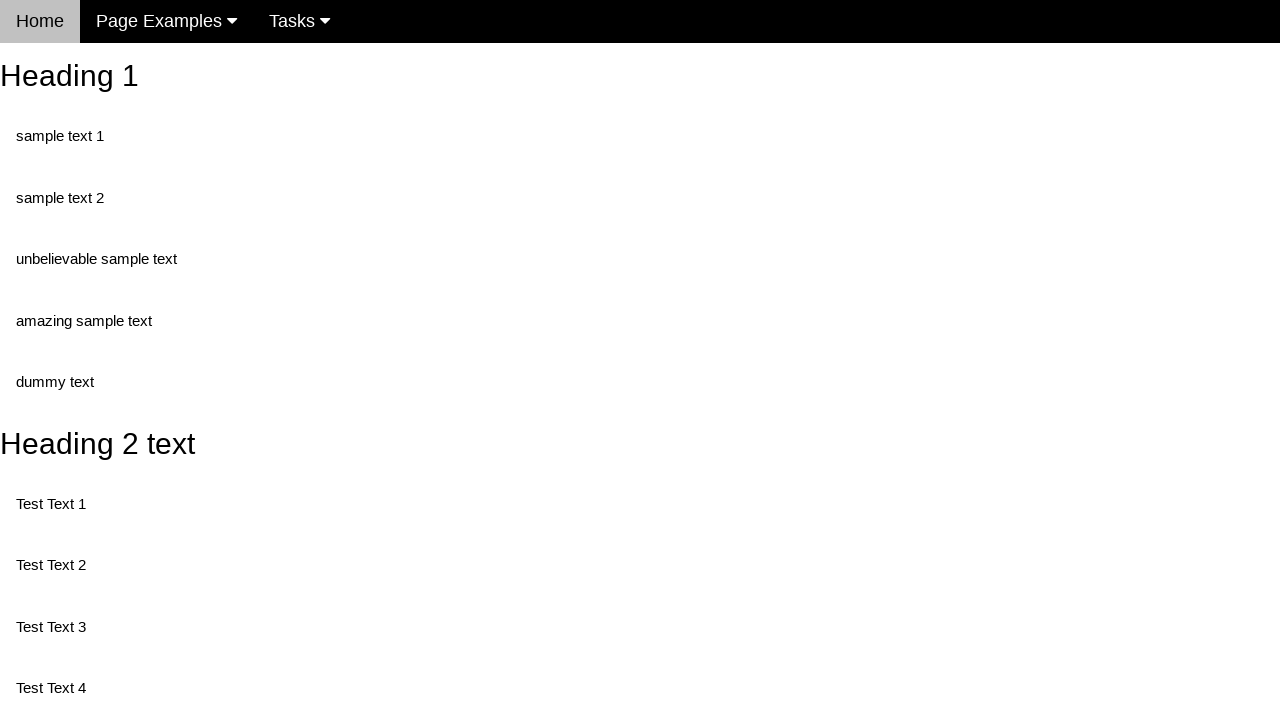

Verified that exactly 5 elements with class 'test' are present on the page
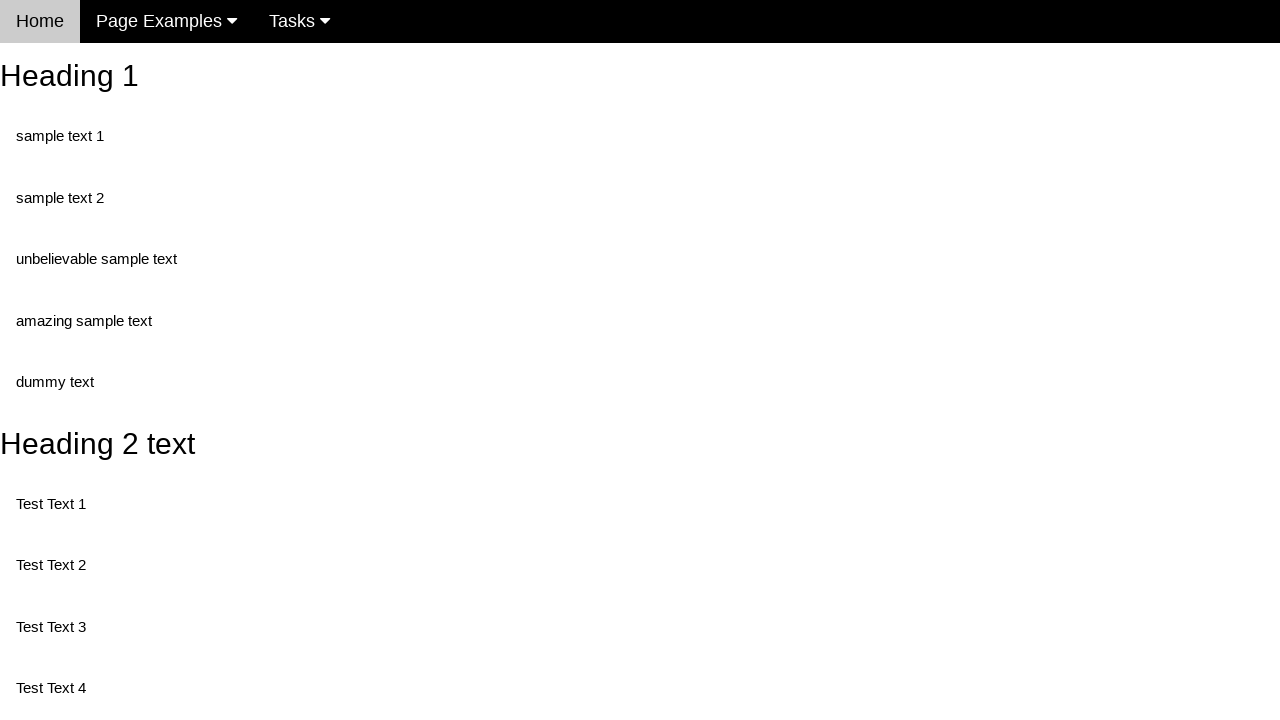

Retrieved 'value' attribute from button with id 'buttonId'
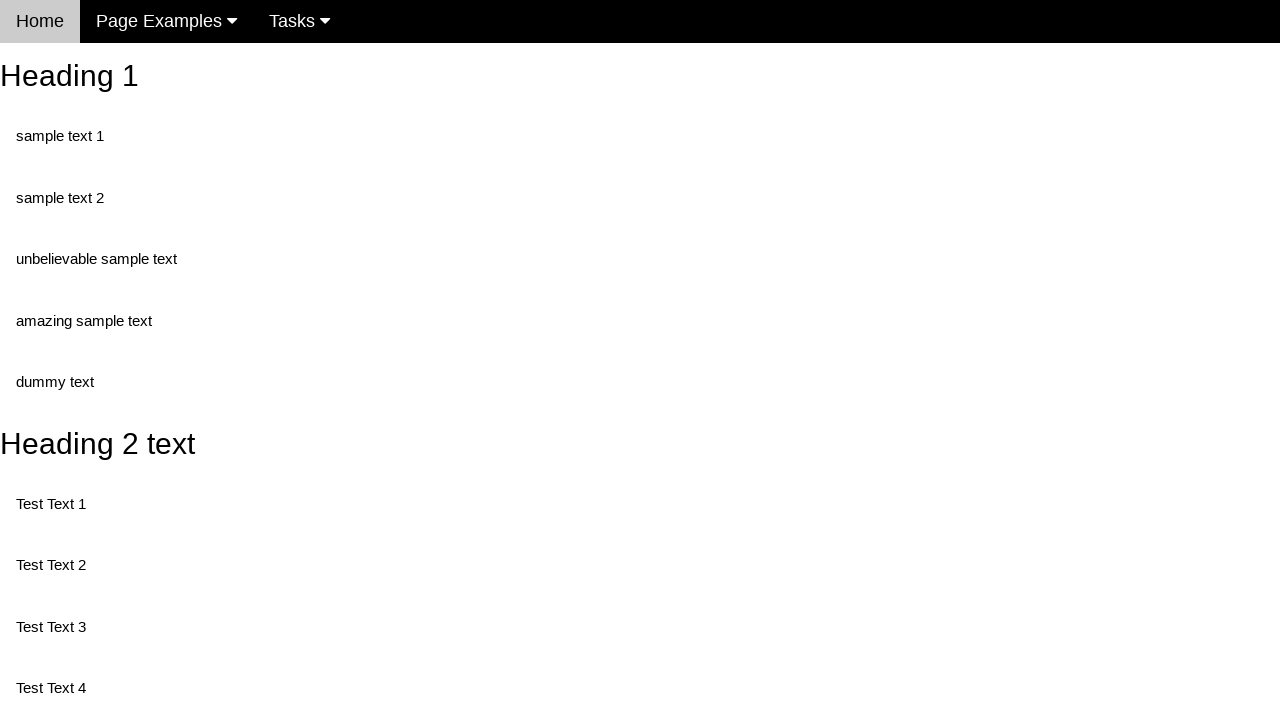

Verified that button has expected value 'This is also a button'
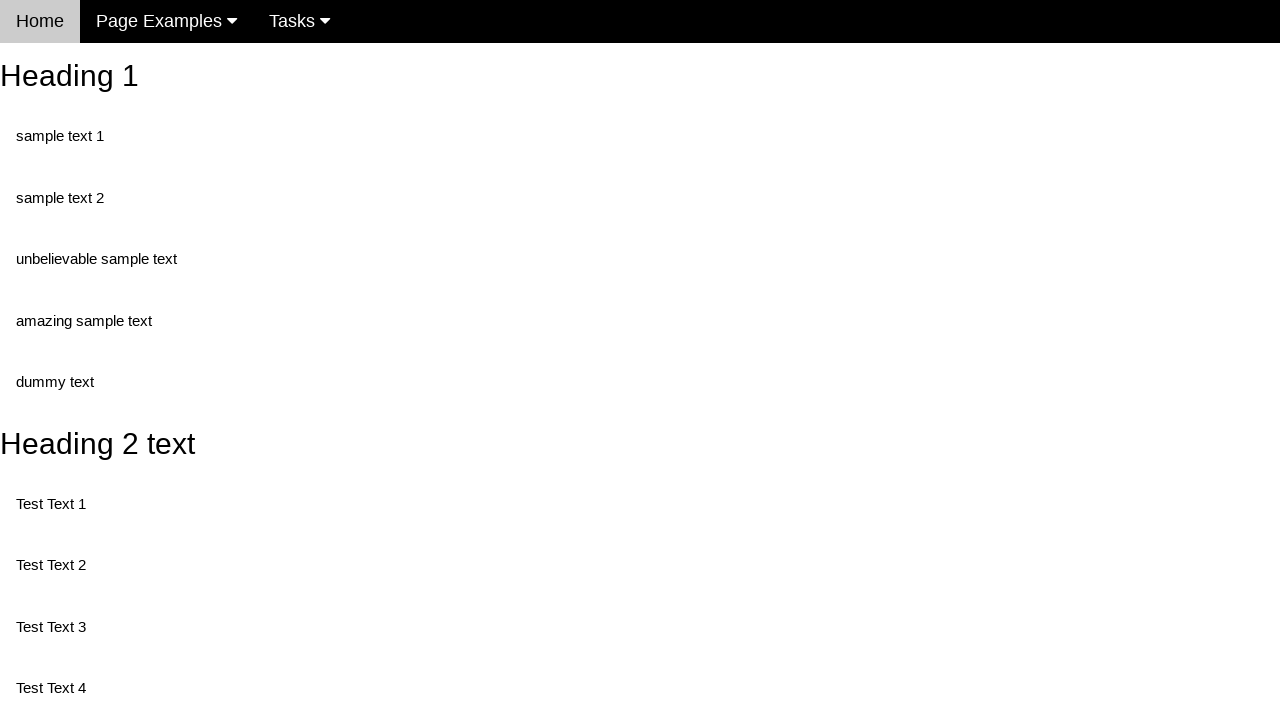

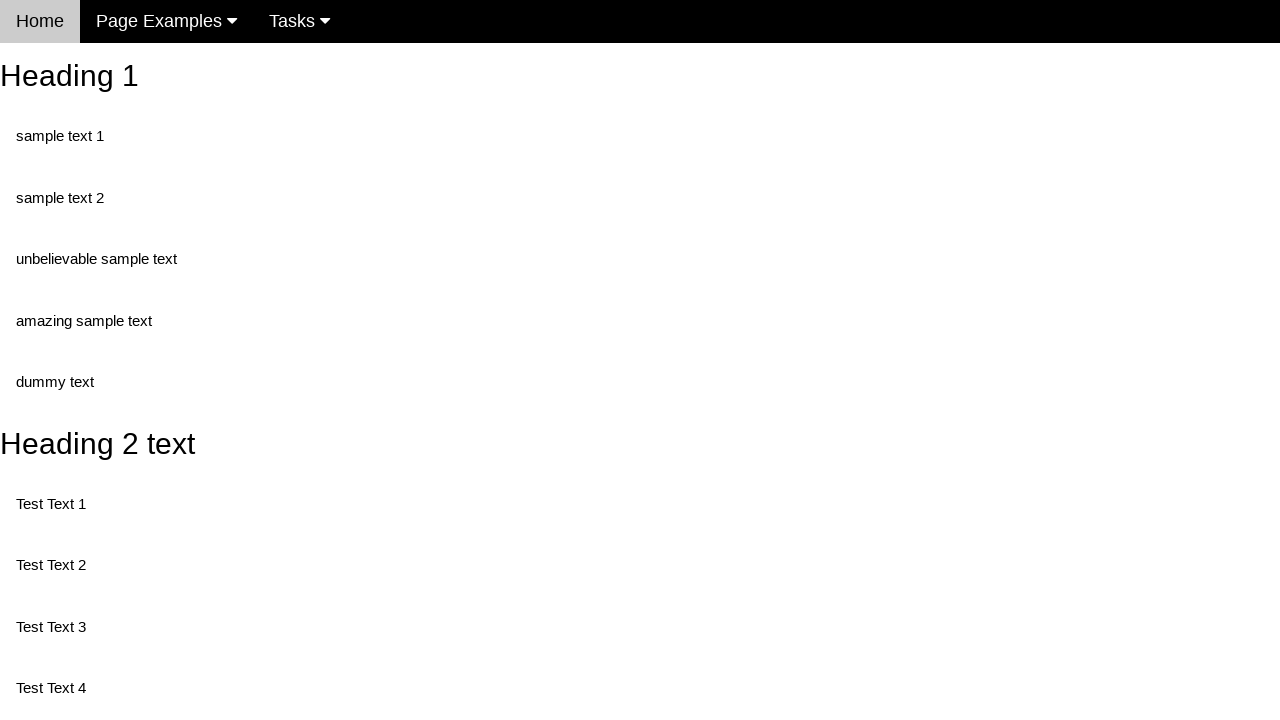